Tests tooltip display when hovering over a text field

Starting URL: https://demoqa.com/tool-tips

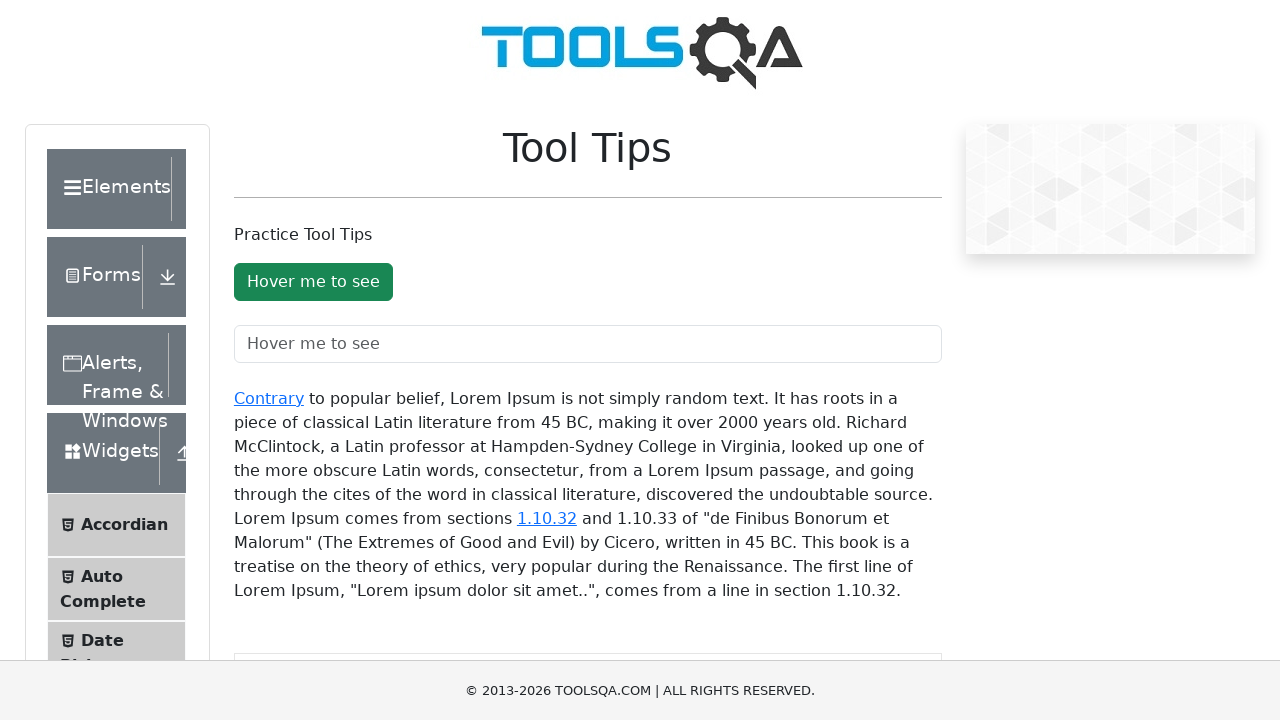

Hovered over the tooltip text field at (588, 344) on #toolTipTextField
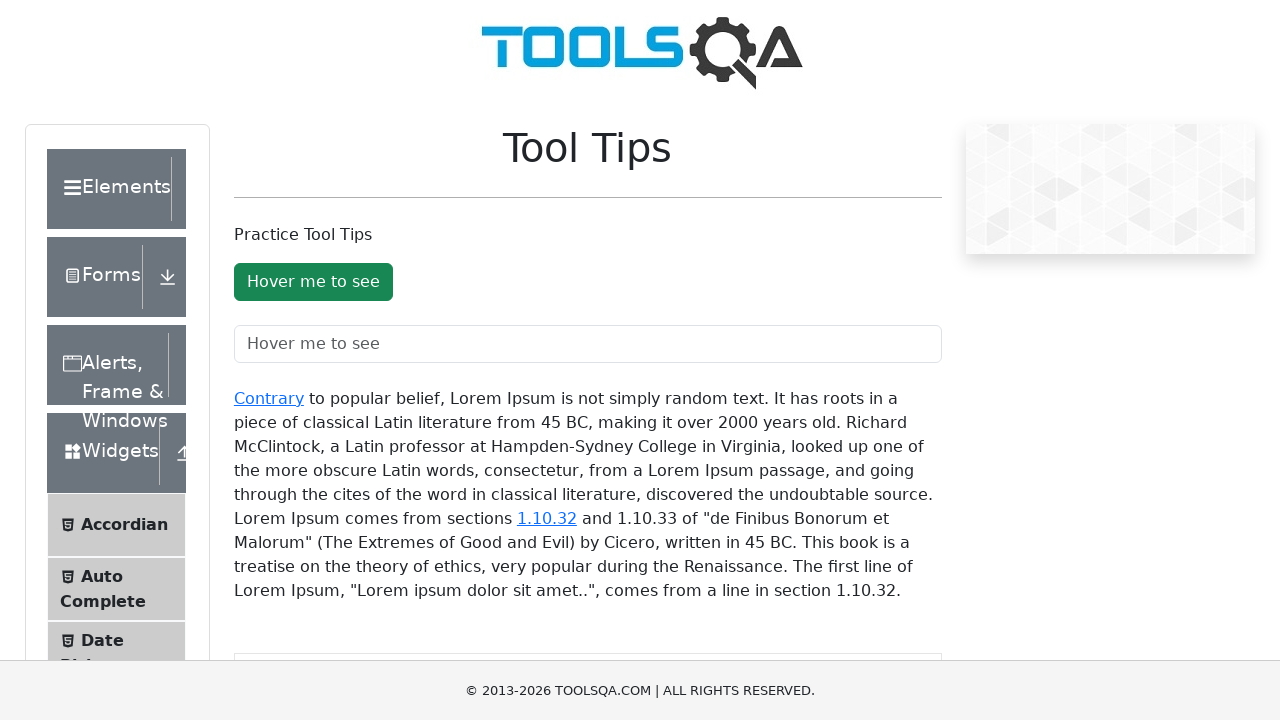

Tooltip appeared and is now visible
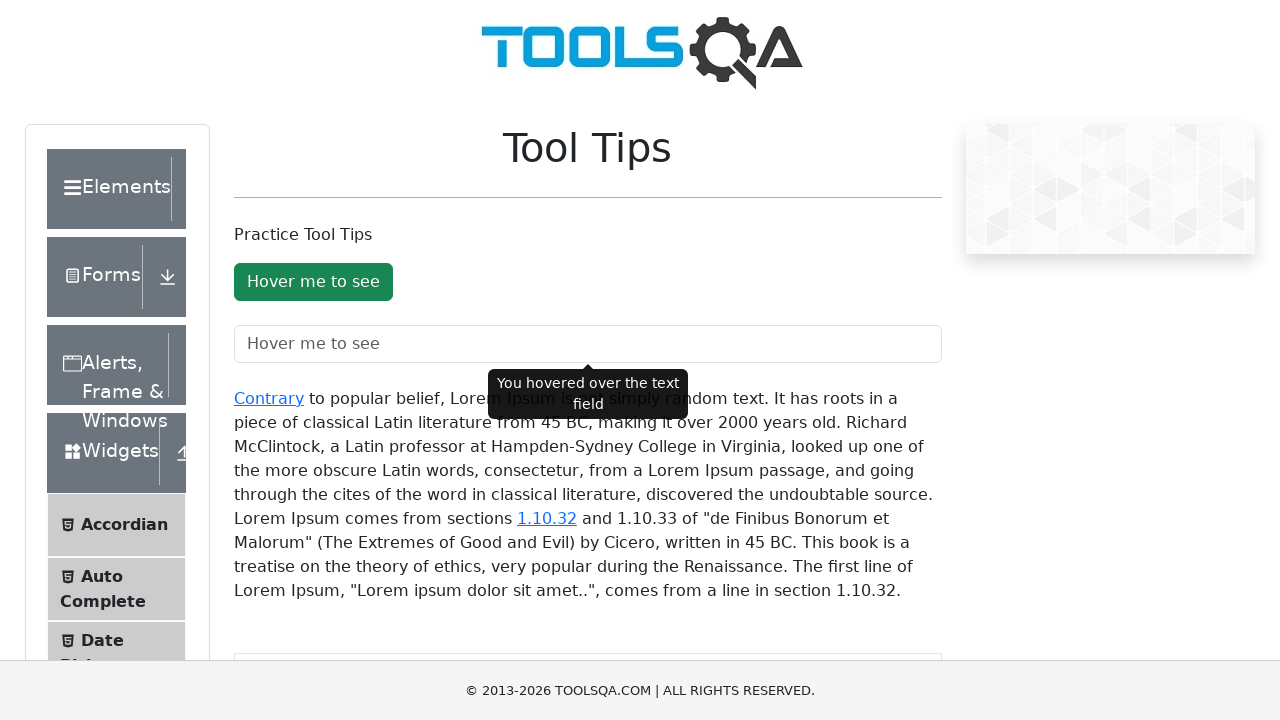

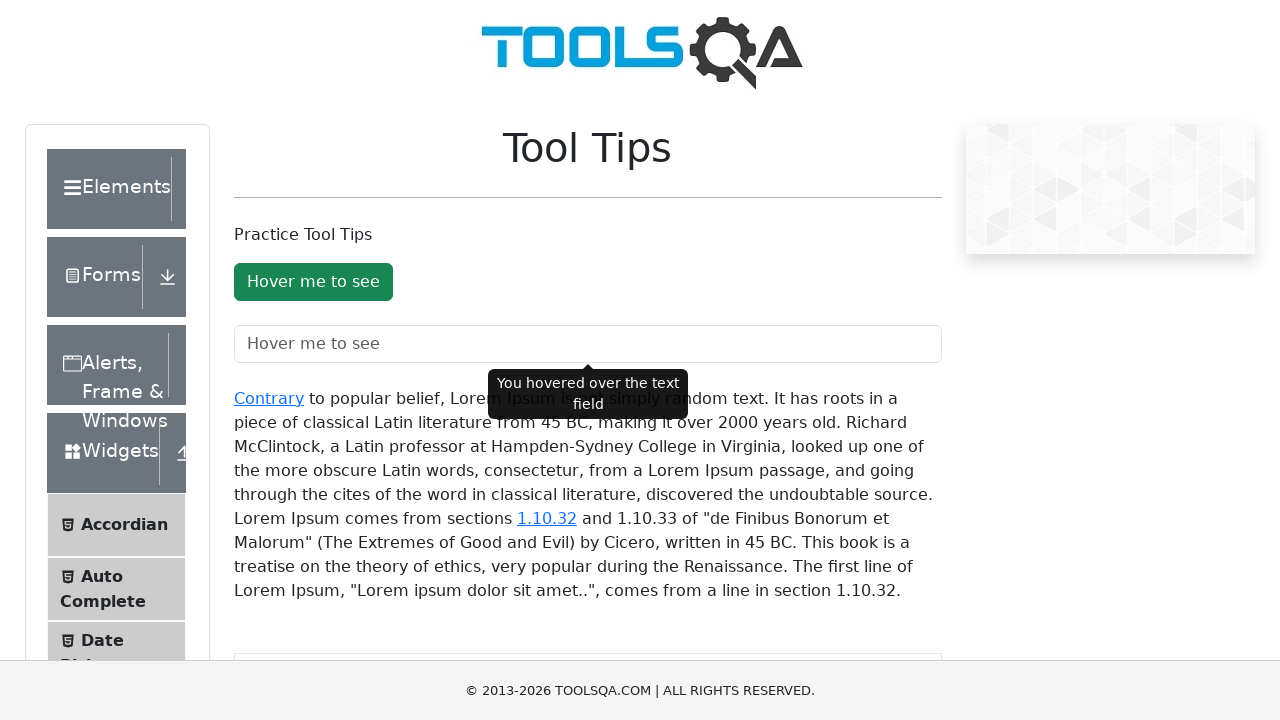